Tests that a todo item is removed when edited to an empty string

Starting URL: https://demo.playwright.dev/todomvc

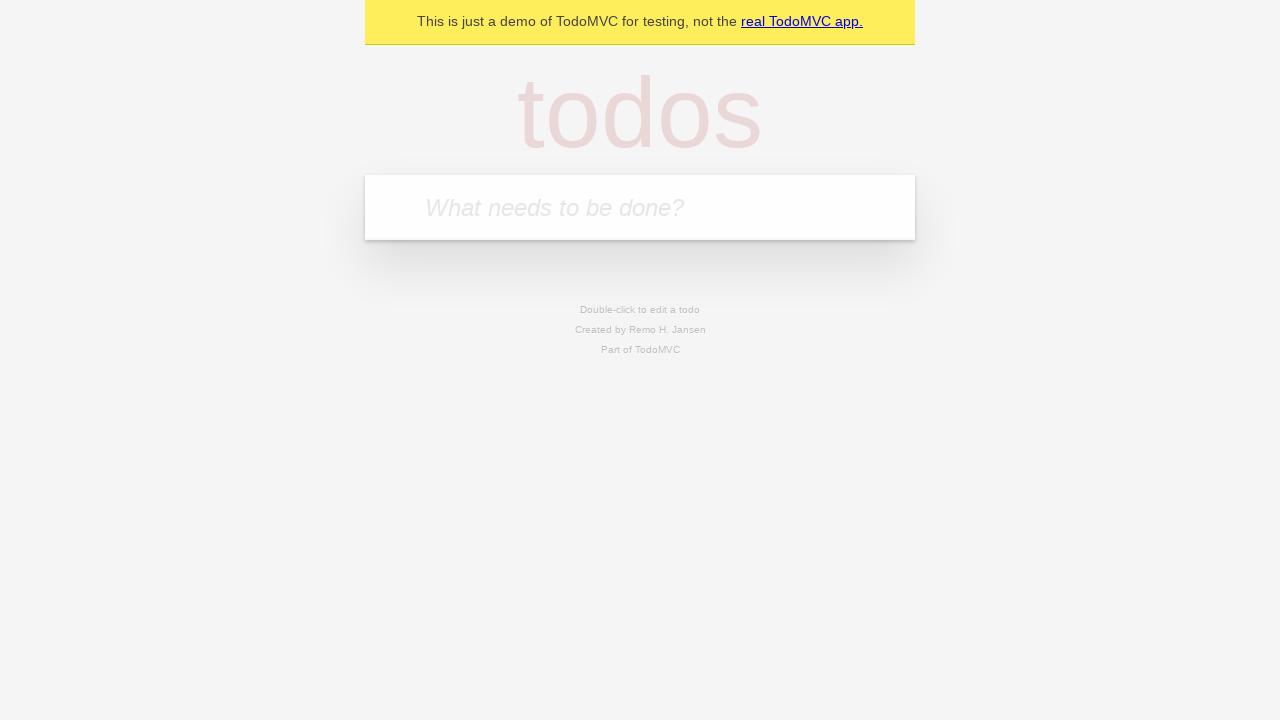

Filled first todo input with 'buy some cheese' on internal:attr=[placeholder="What needs to be done?"i]
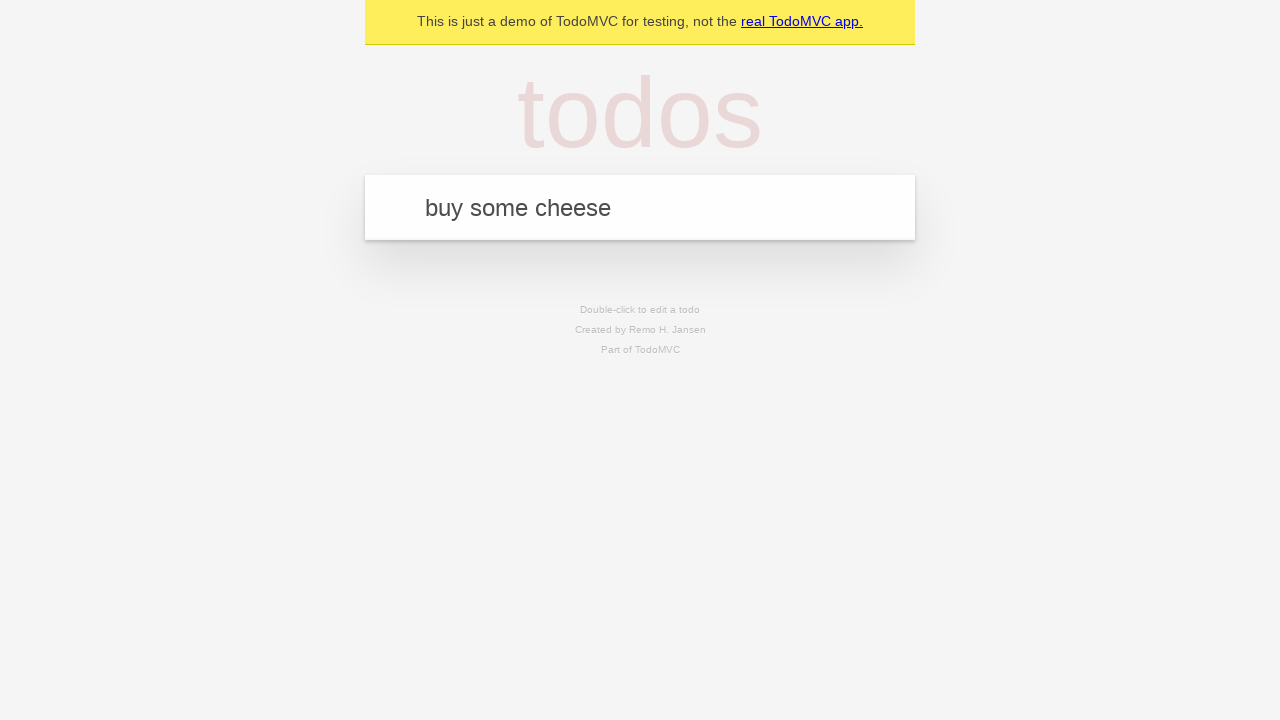

Pressed Enter to create first todo on internal:attr=[placeholder="What needs to be done?"i]
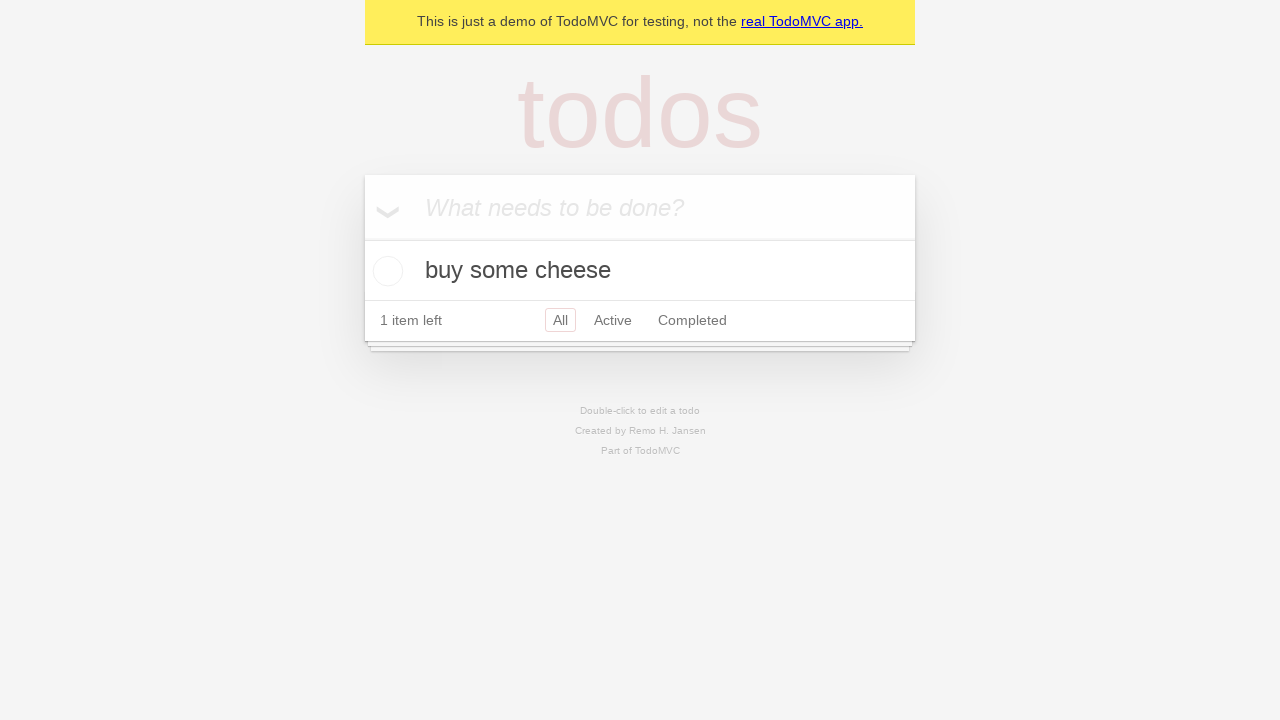

Filled second todo input with 'feed the cat' on internal:attr=[placeholder="What needs to be done?"i]
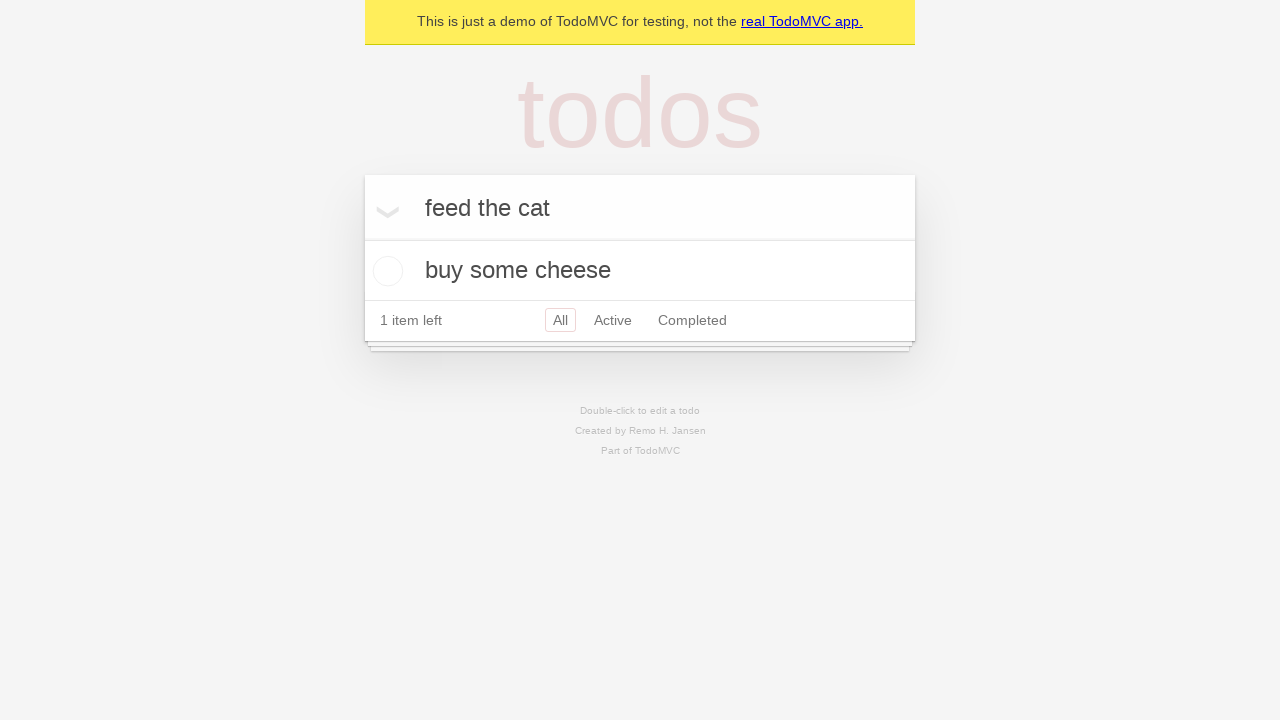

Pressed Enter to create second todo on internal:attr=[placeholder="What needs to be done?"i]
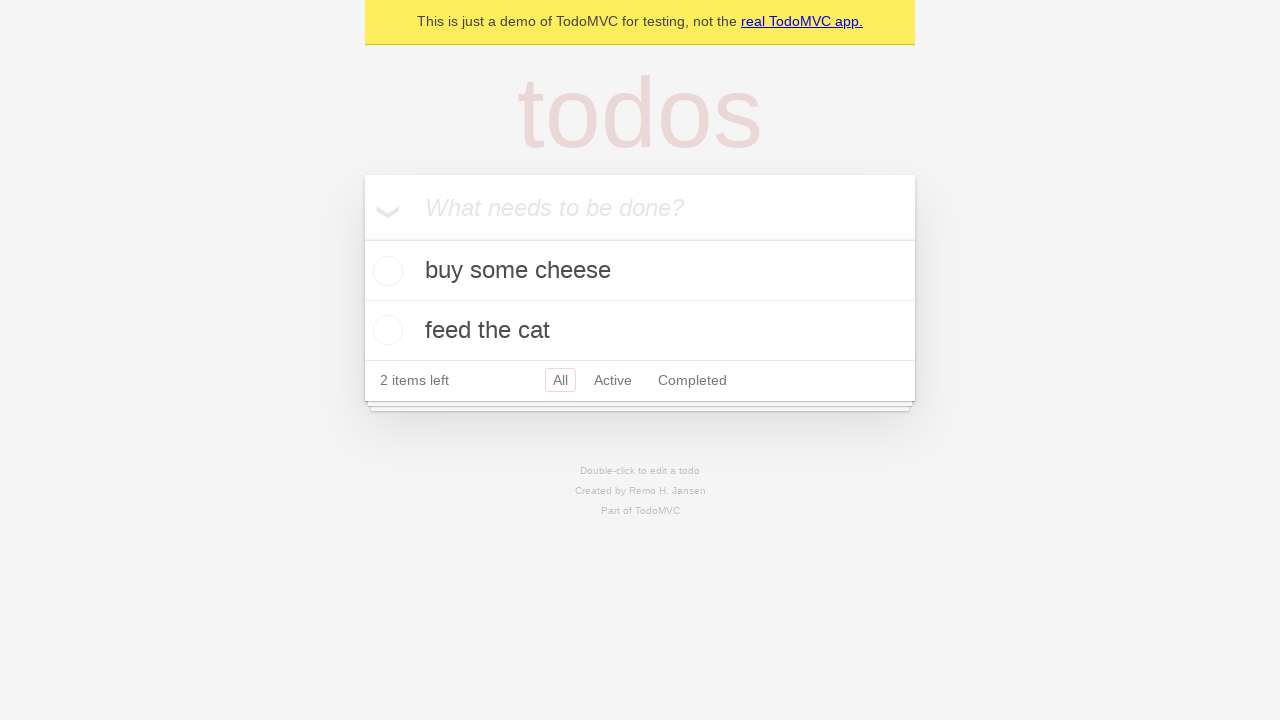

Filled third todo input with 'book a doctors appointment' on internal:attr=[placeholder="What needs to be done?"i]
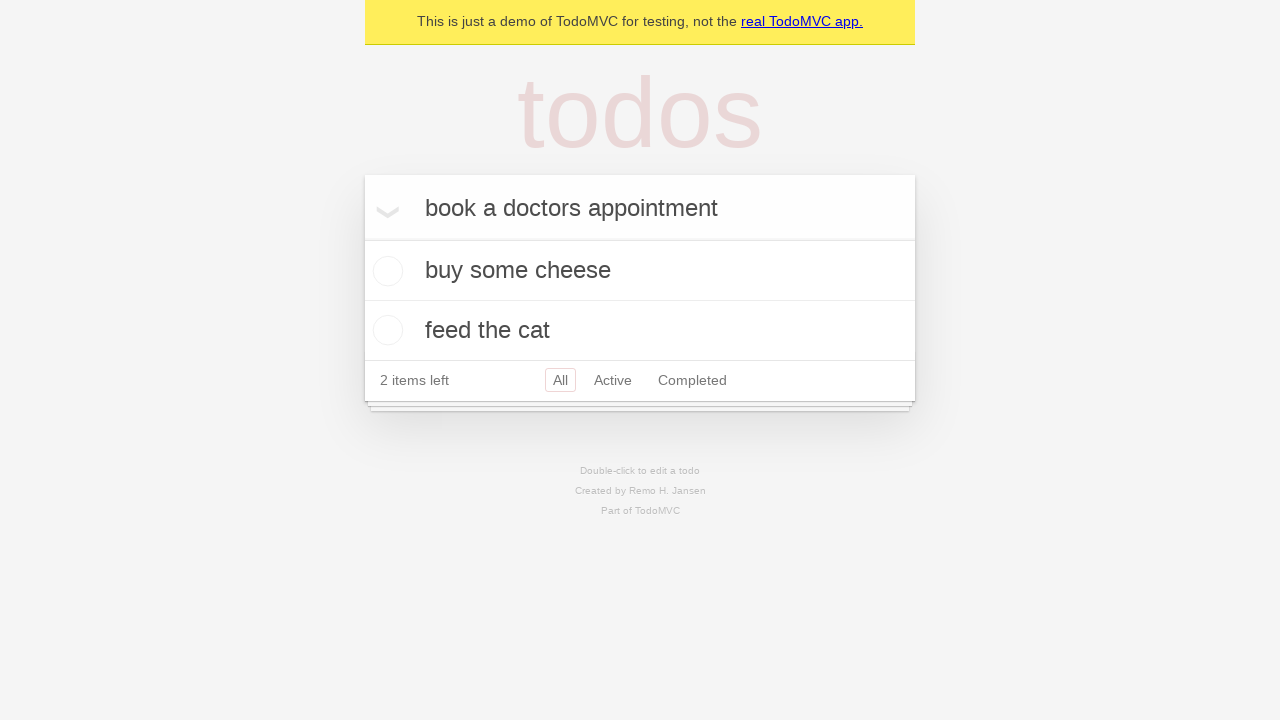

Pressed Enter to create third todo on internal:attr=[placeholder="What needs to be done?"i]
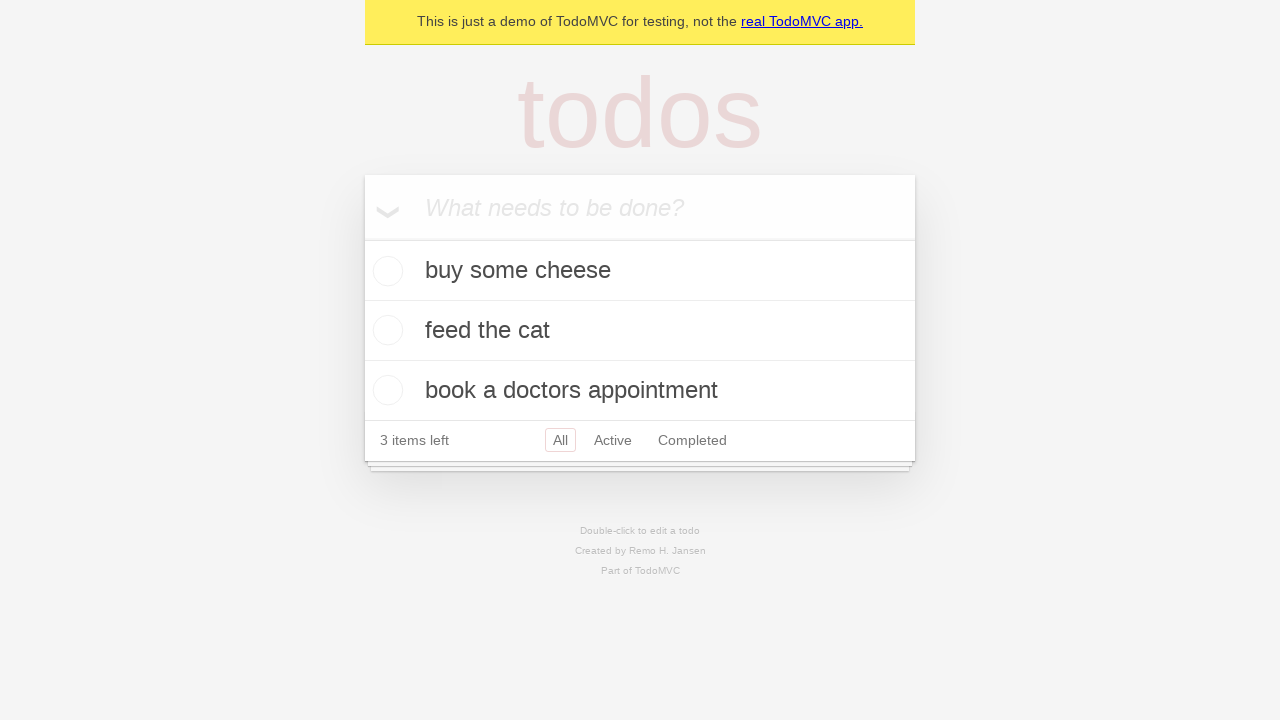

Double-clicked second todo item to enter edit mode at (640, 331) on internal:testid=[data-testid="todo-item"s] >> nth=1
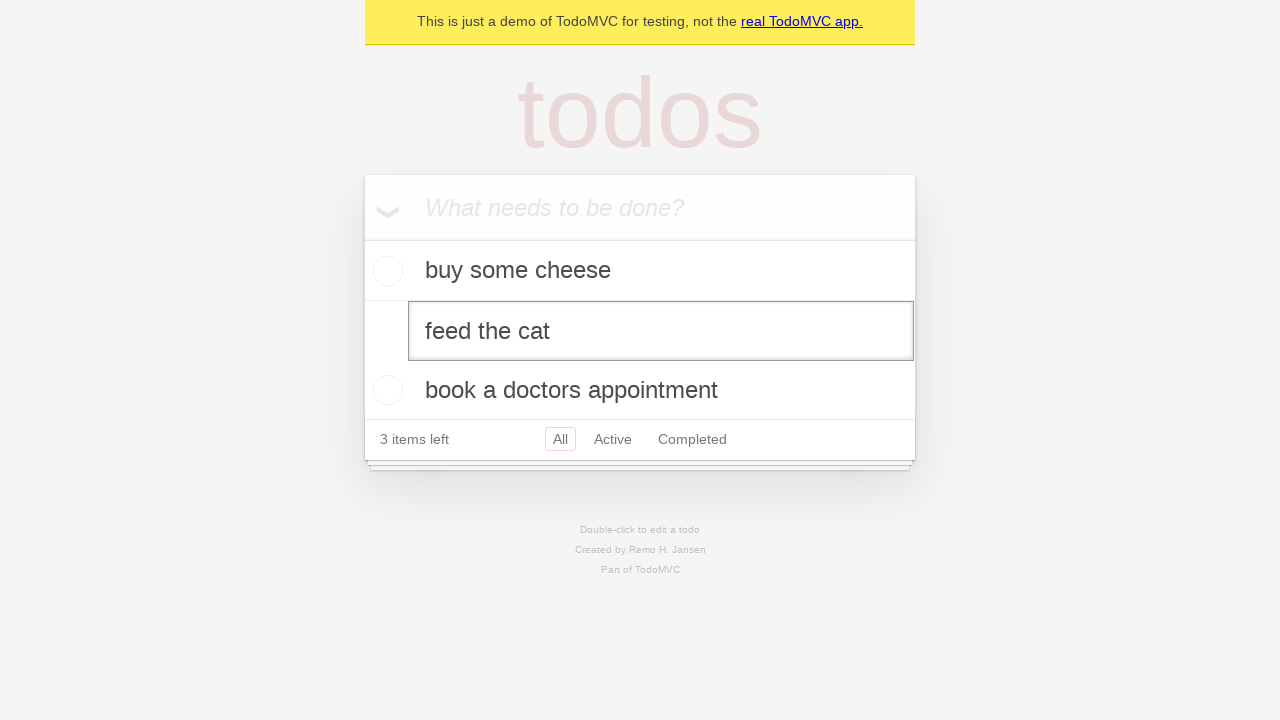

Cleared text in edit field to empty string on internal:testid=[data-testid="todo-item"s] >> nth=1 >> internal:role=textbox[nam
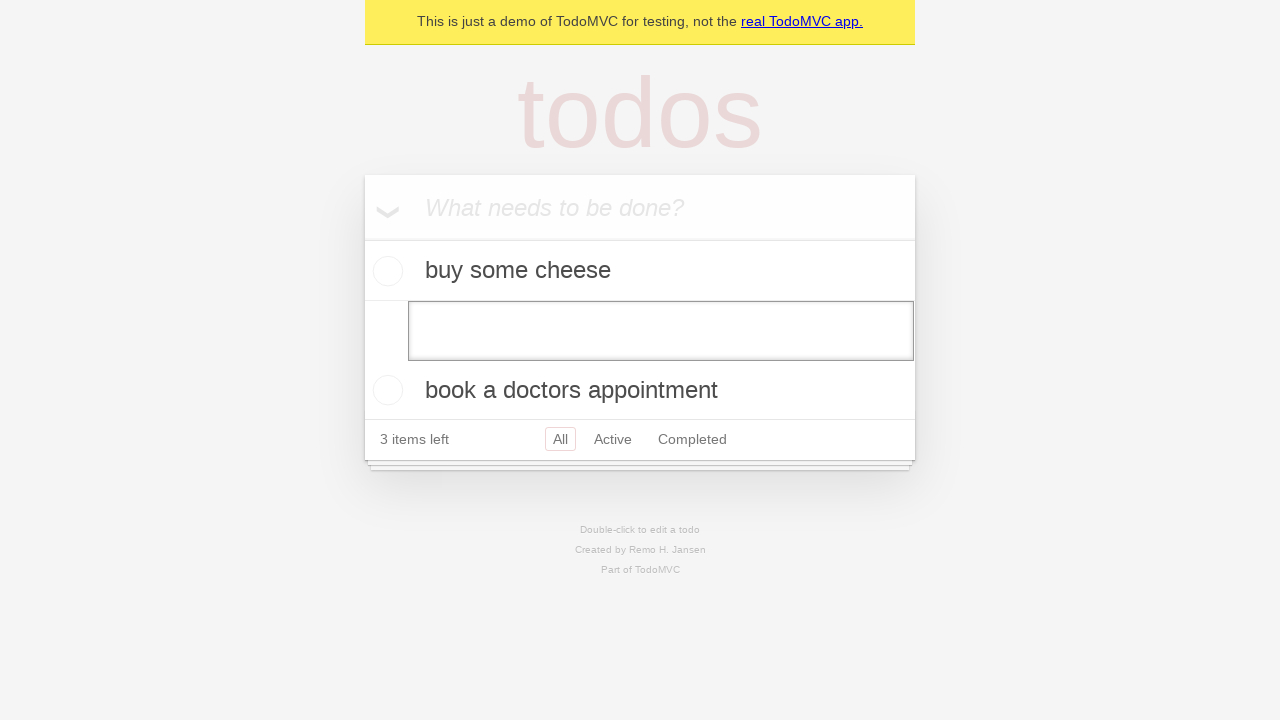

Pressed Enter to confirm deletion of empty todo item on internal:testid=[data-testid="todo-item"s] >> nth=1 >> internal:role=textbox[nam
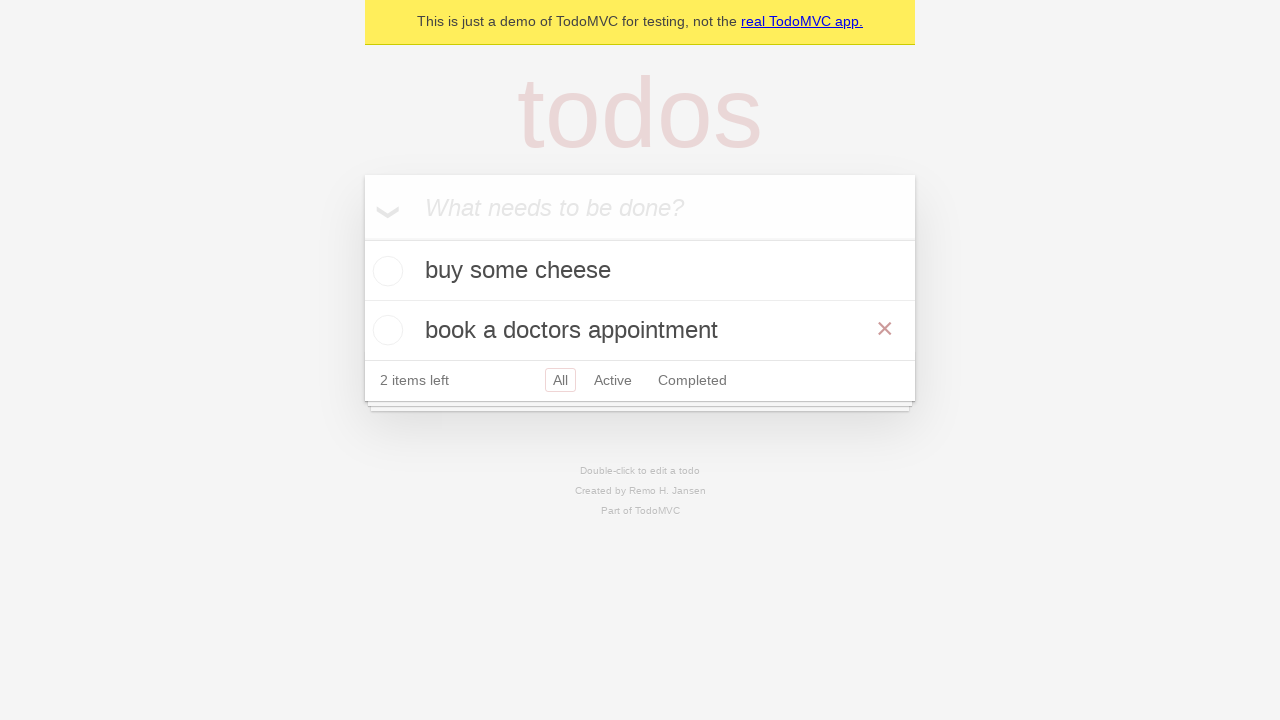

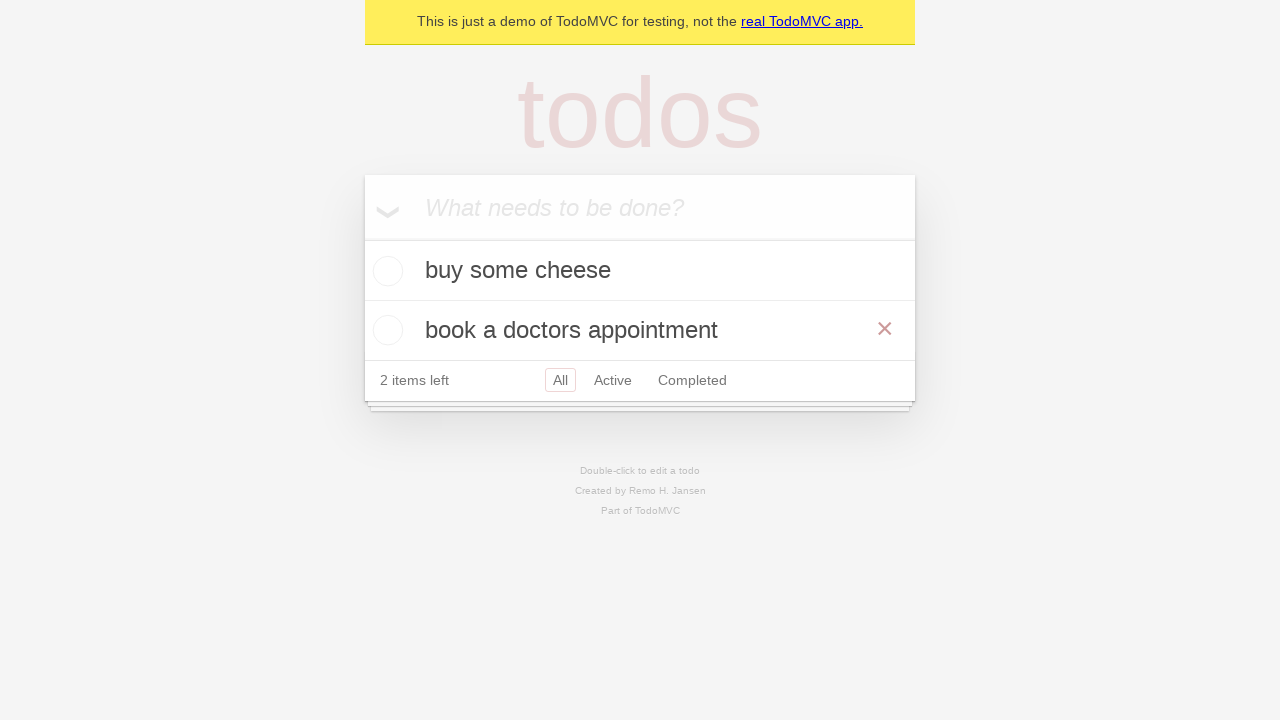